Navigates to WebstaurantStore homepage and clicks on the "Restaurant Equipment" link to verify the page title contains expected text

Starting URL: https://www.webstaurantstore.com/

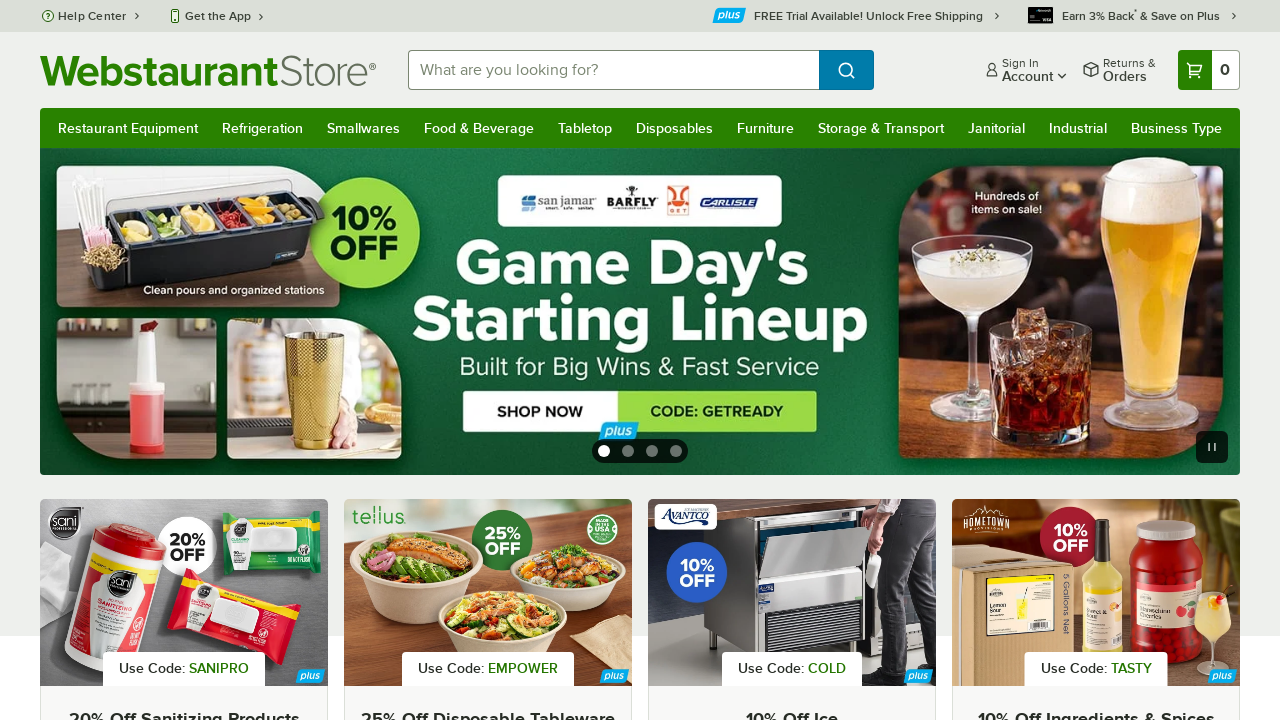

Navigated to WebstaurantStore homepage
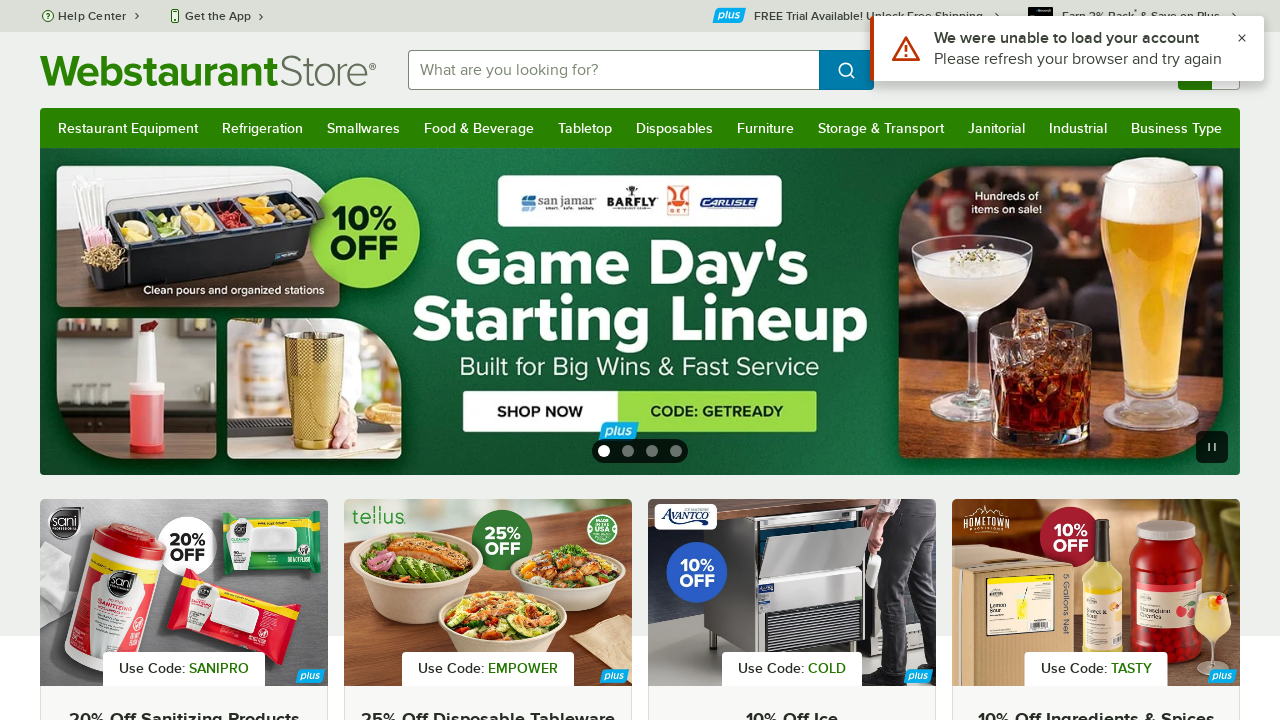

Clicked on 'Restaurant Equipment' link at (128, 128) on text=Restaurant Equipment
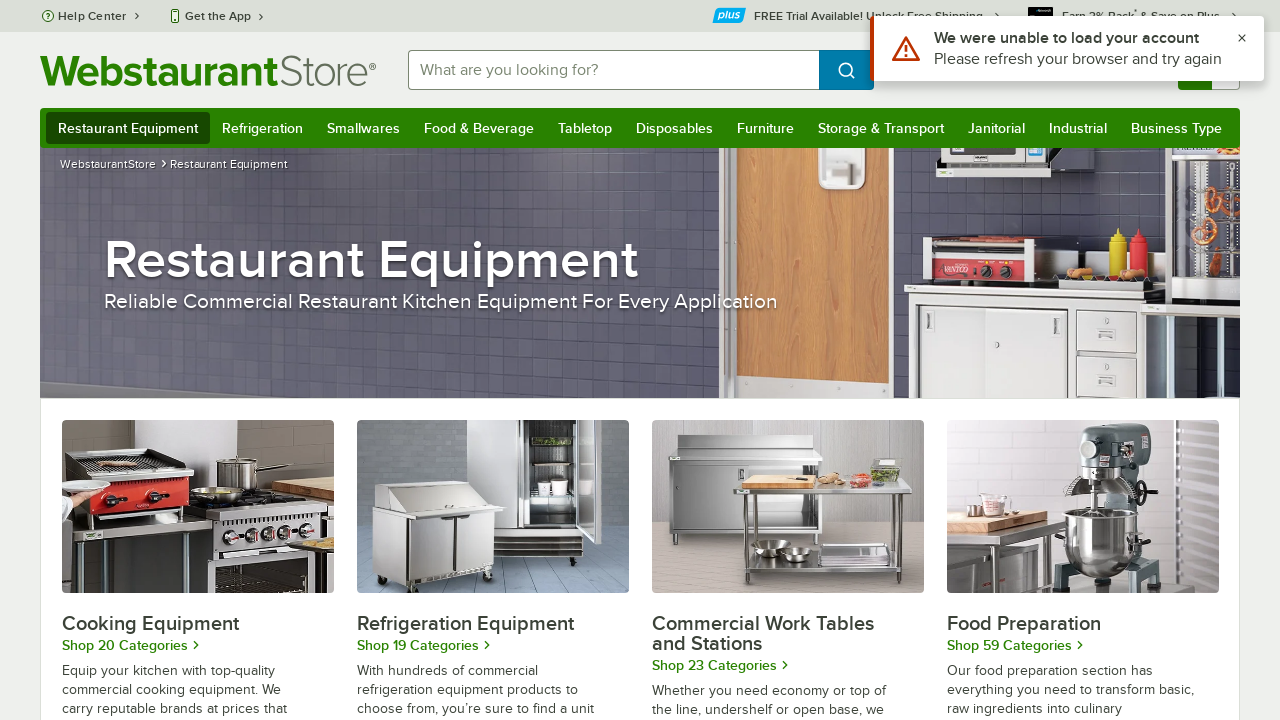

Verified page title contains 'Commercial Restaurant Equipment'
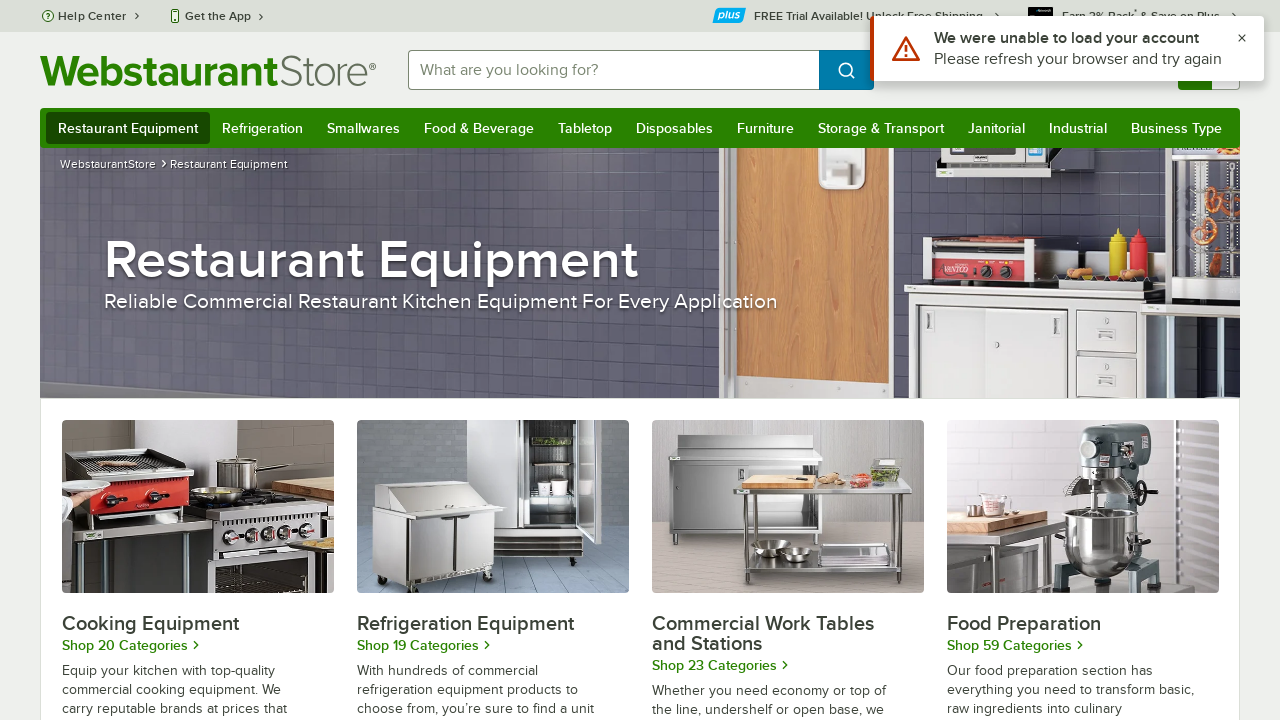

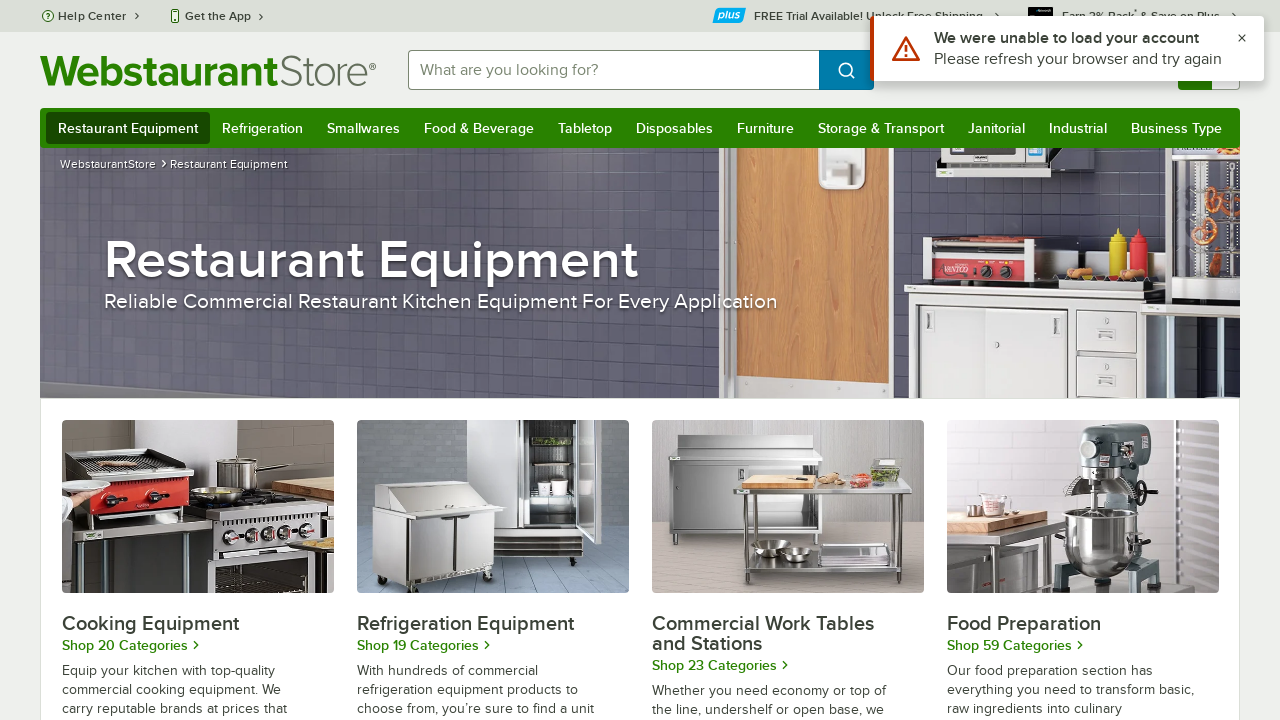